Navigates to a form input page and maximizes the browser window. The original script takes a screenshot, but the core automation is simply loading and displaying the page.

Starting URL: https://www.leafground.com/input.xhtml

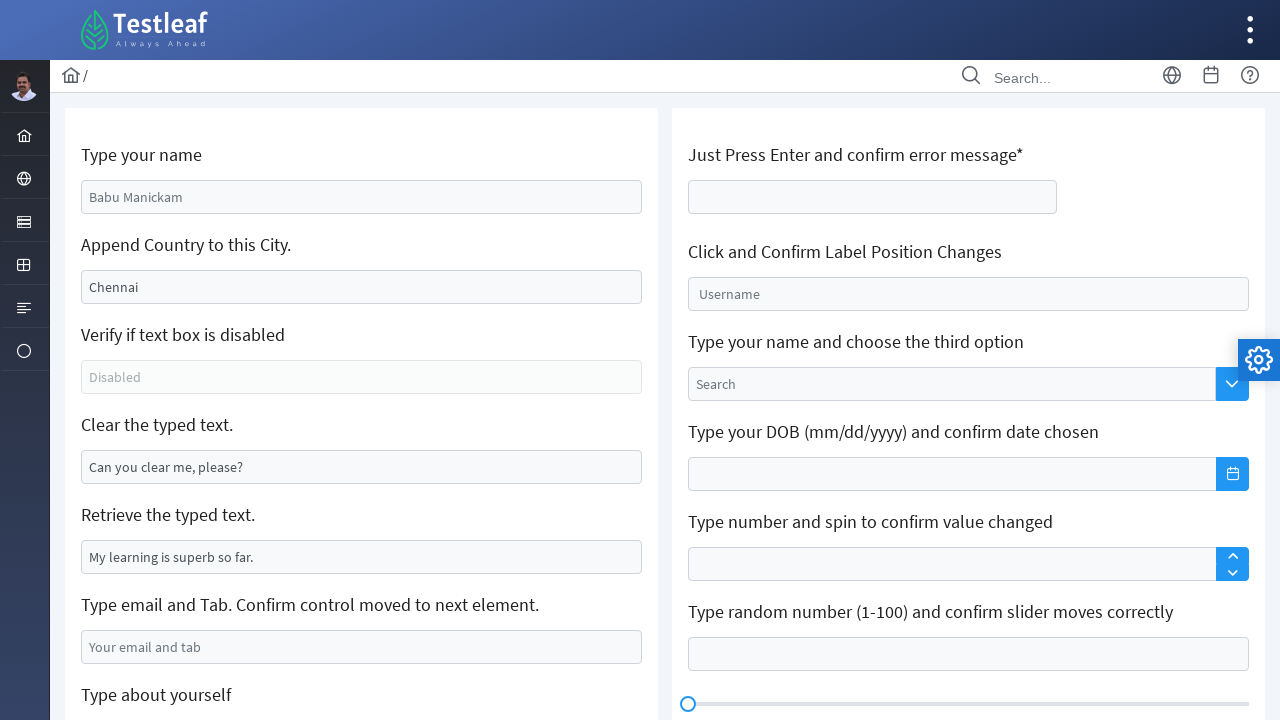

Navigated to form input page
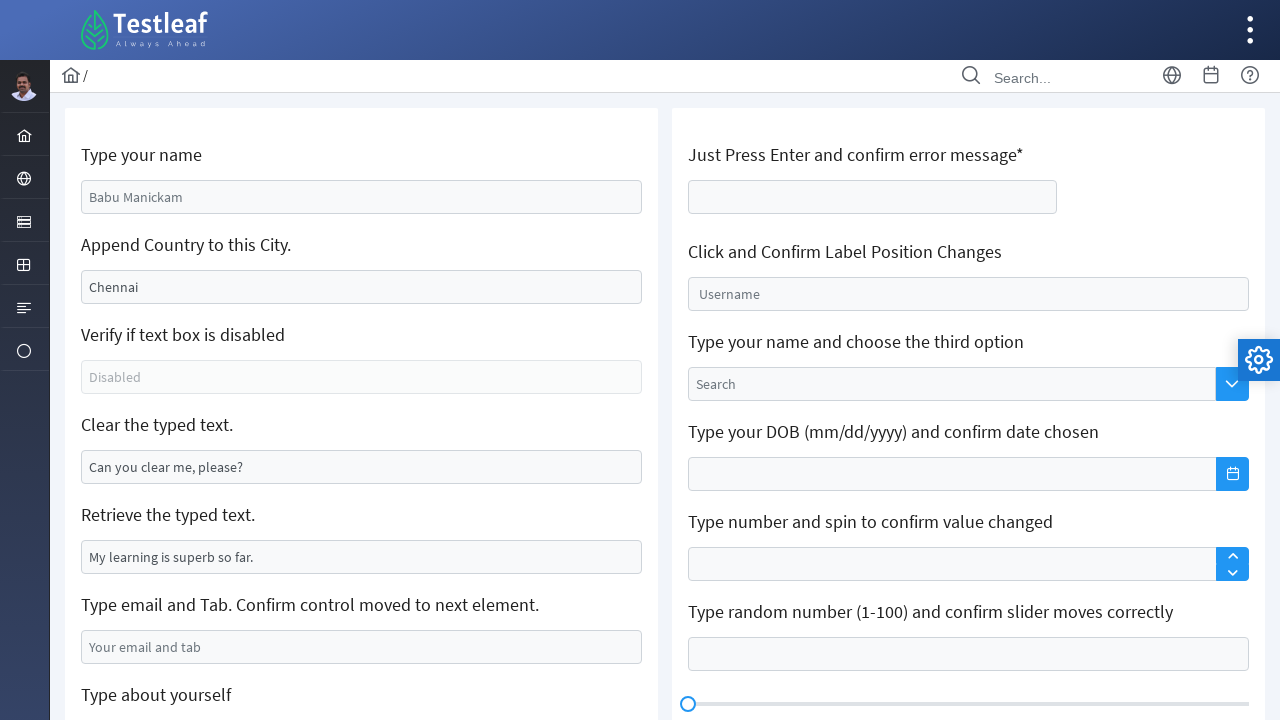

Maximized browser window to 1920x1080
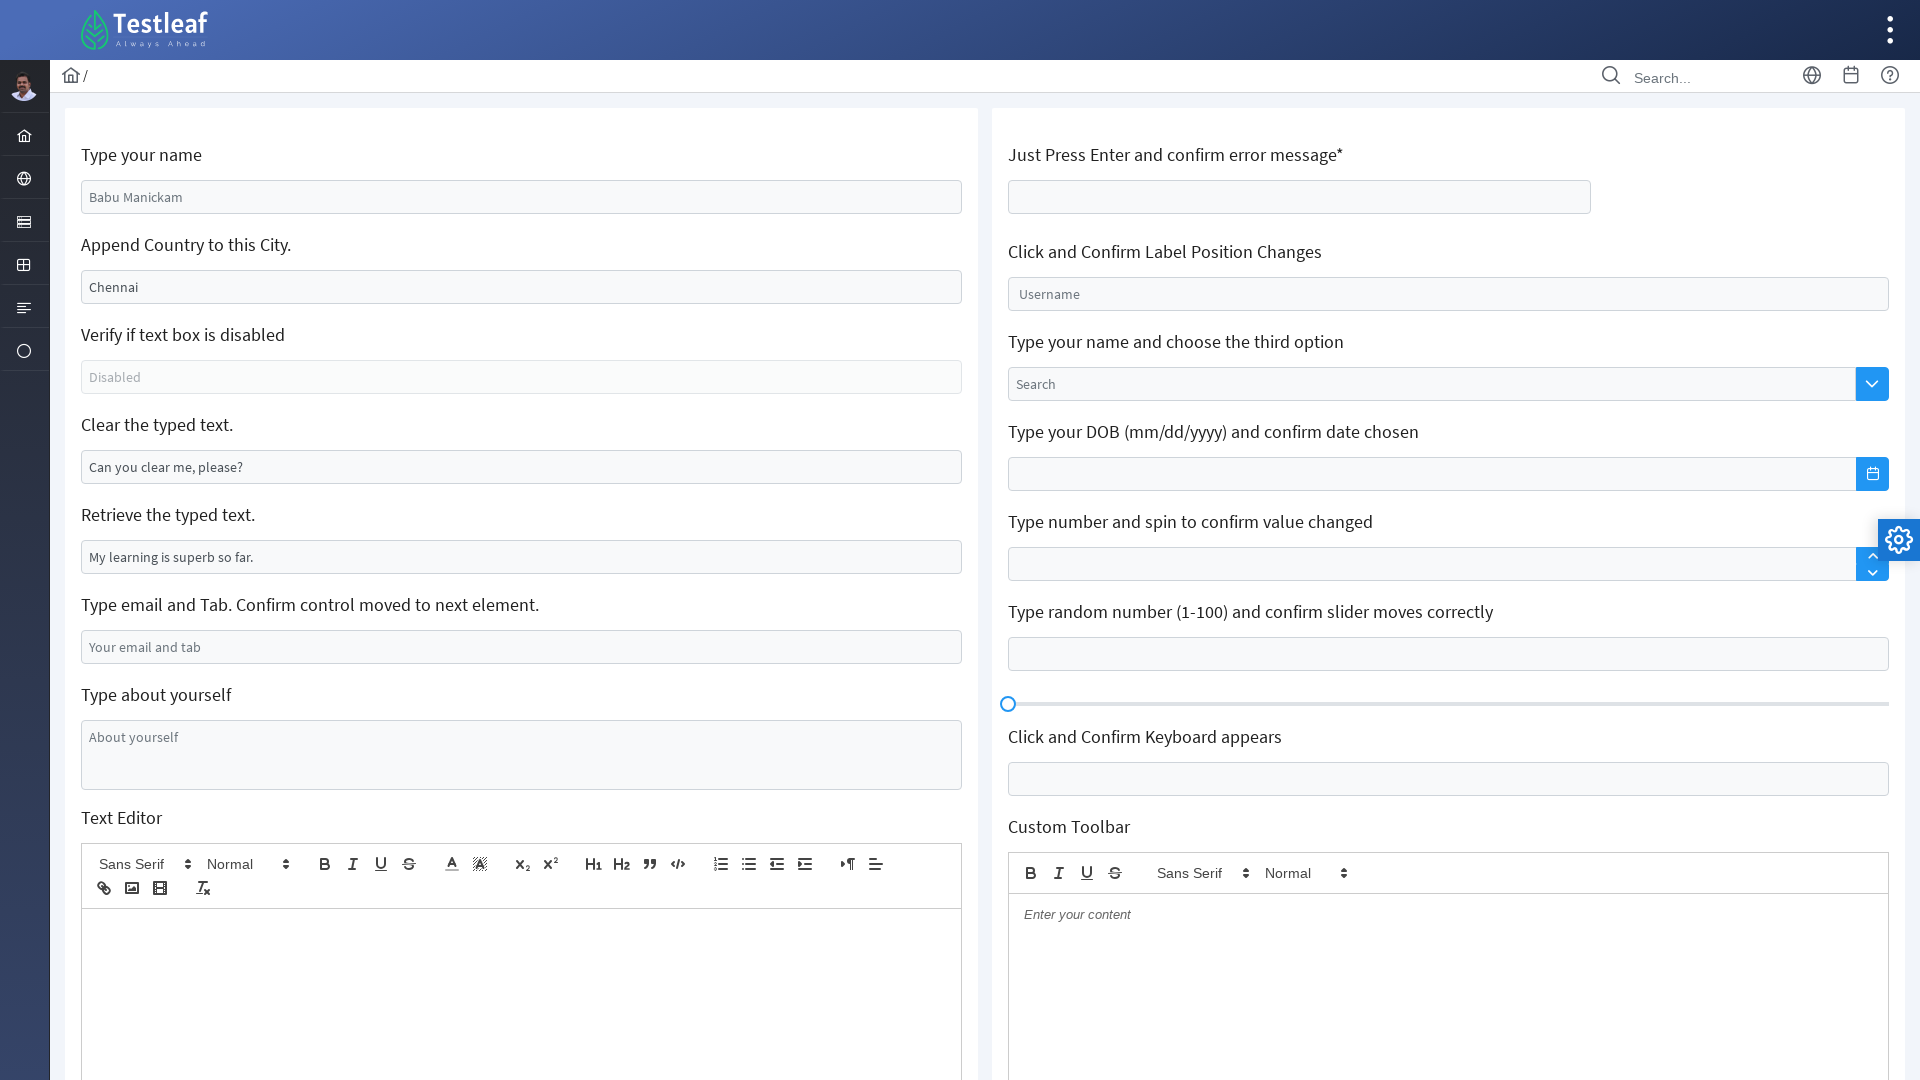

Page fully loaded and network idle
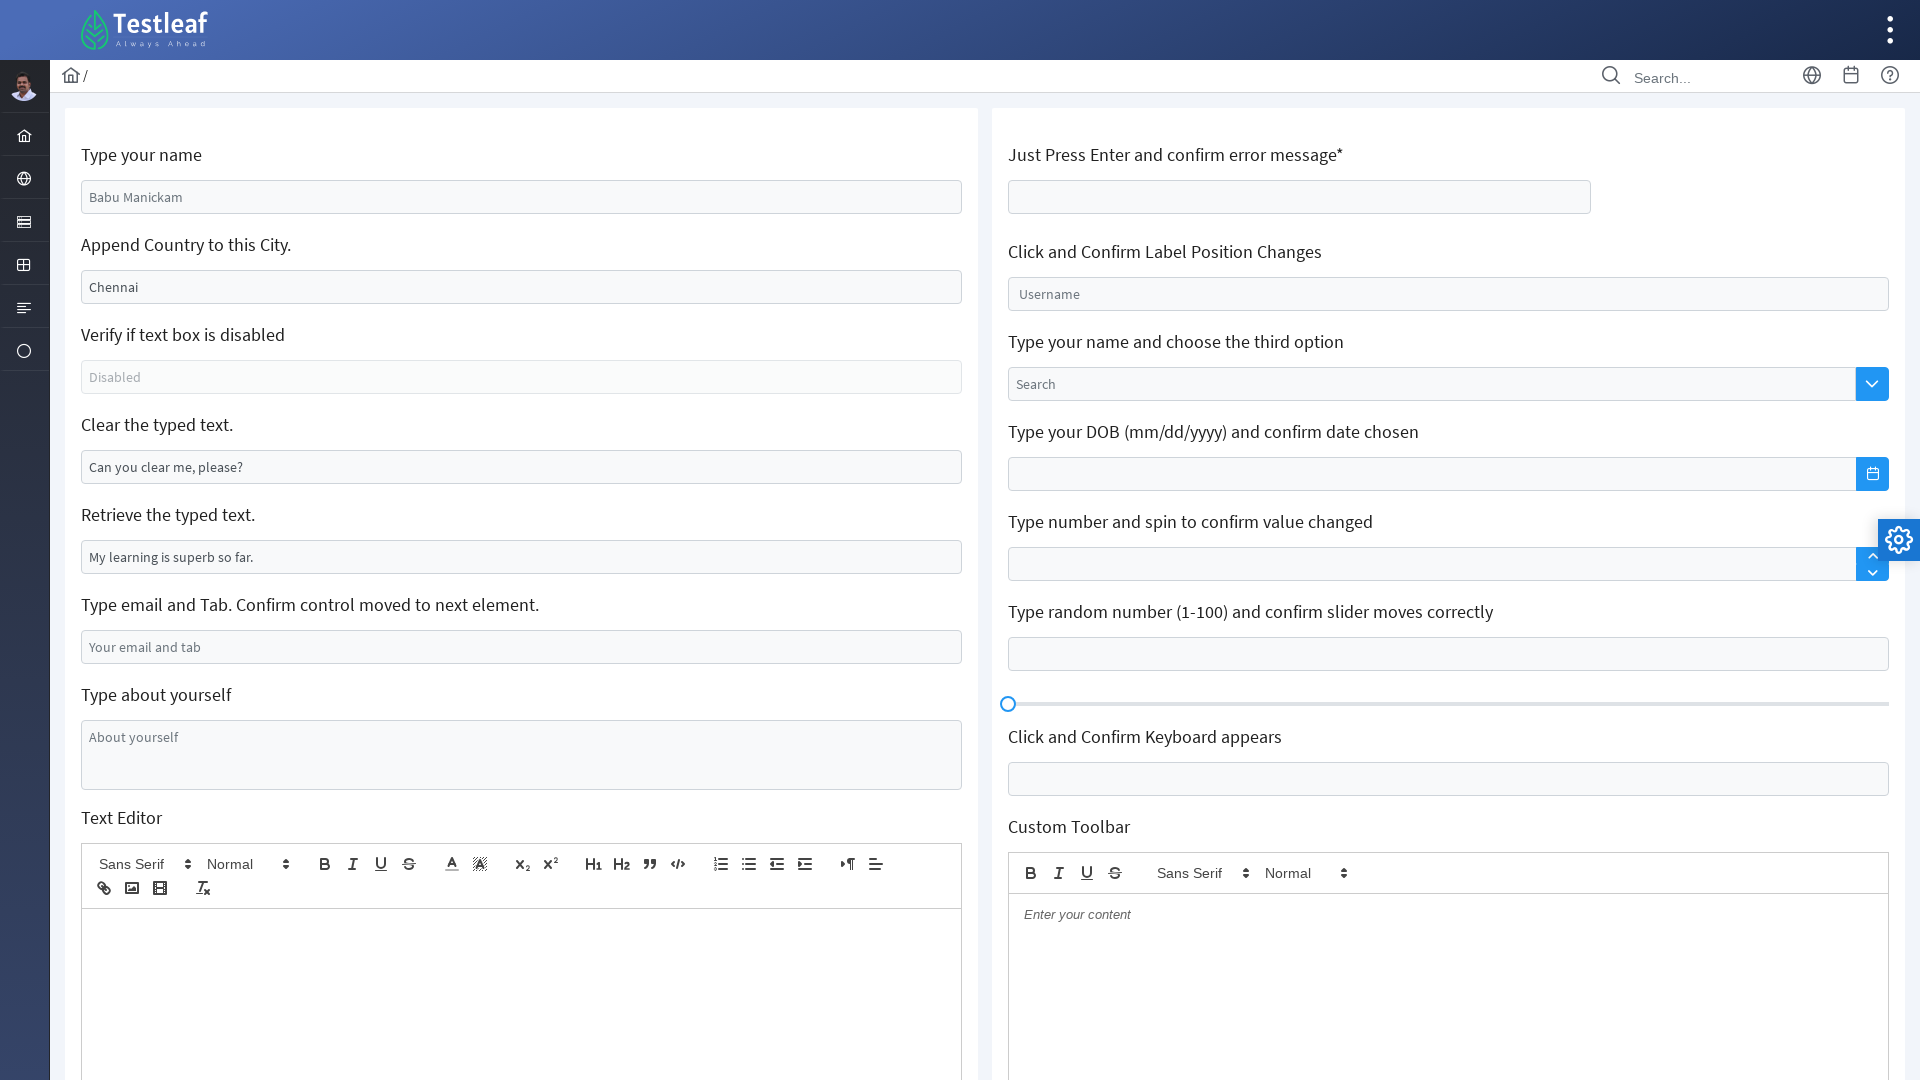

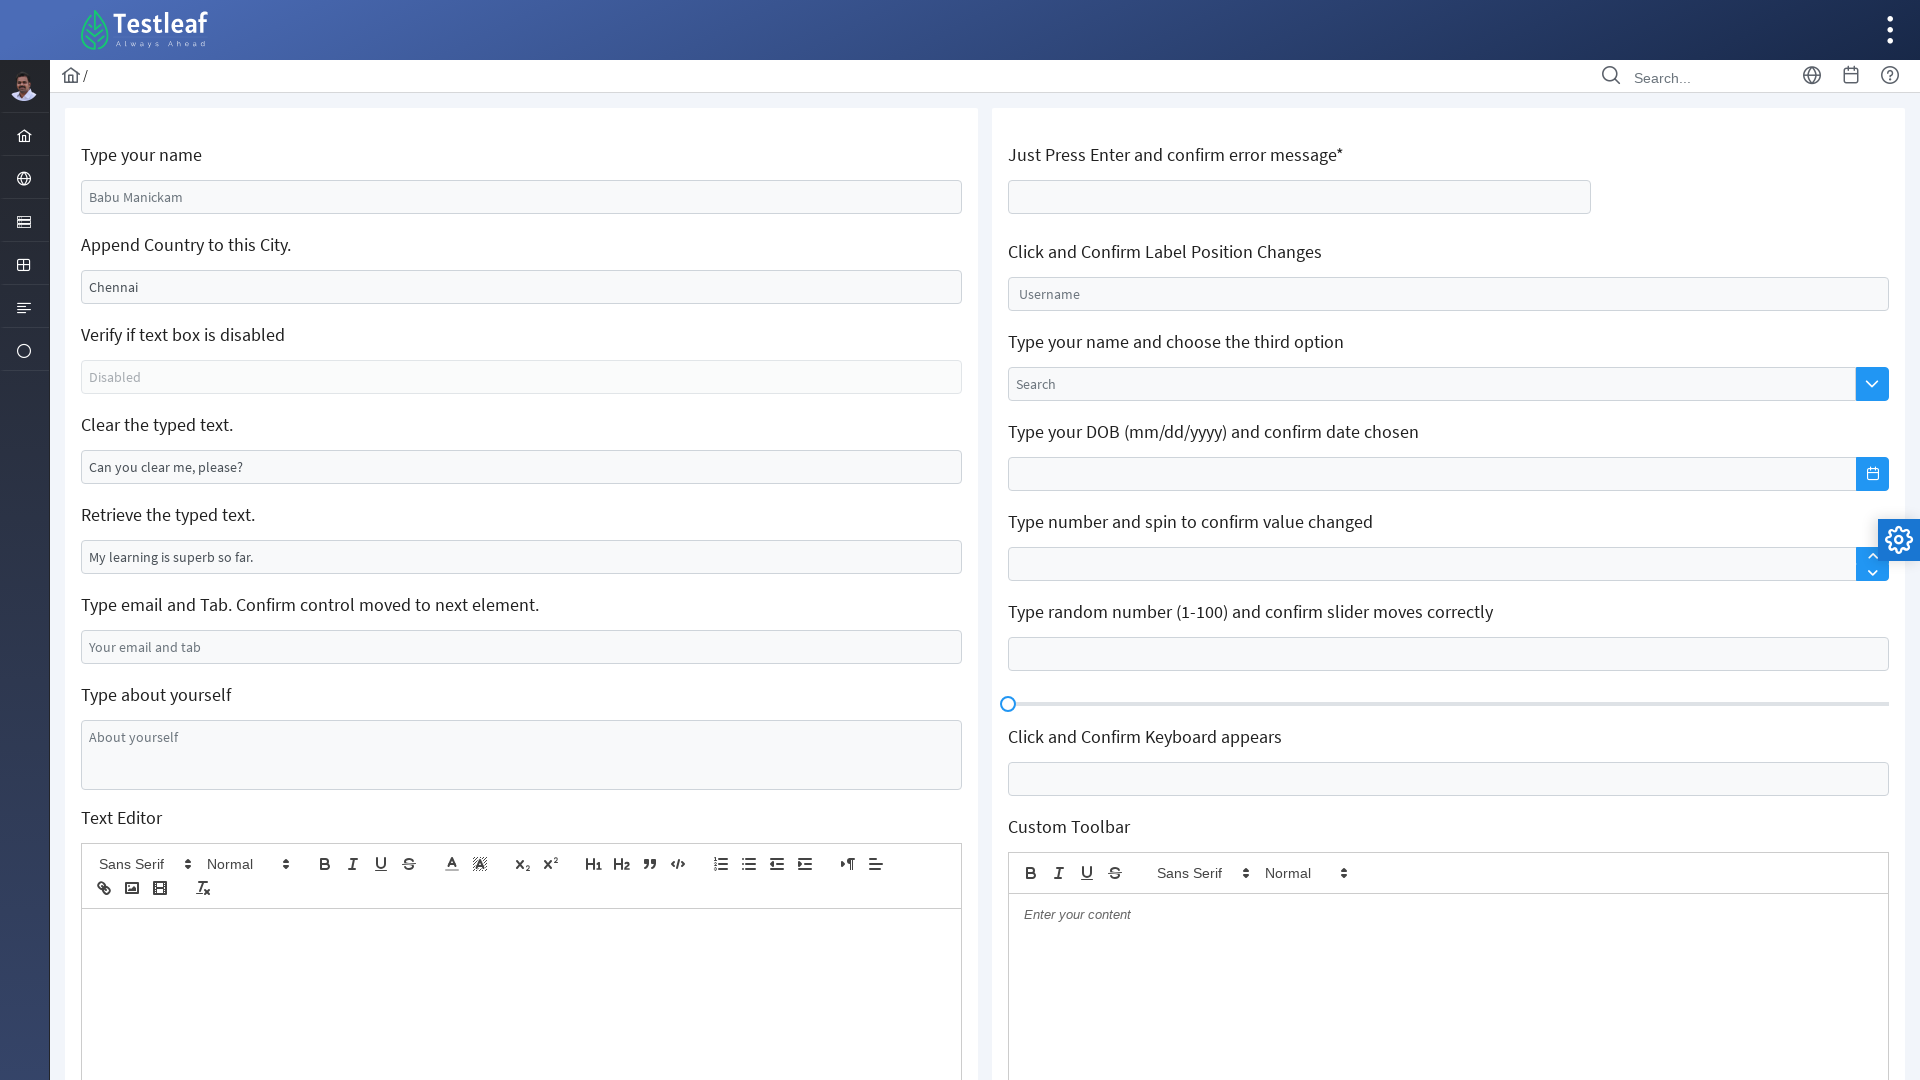